Tests that new todo items are appended to the bottom of the list by creating 3 items

Starting URL: https://demo.playwright.dev/todomvc

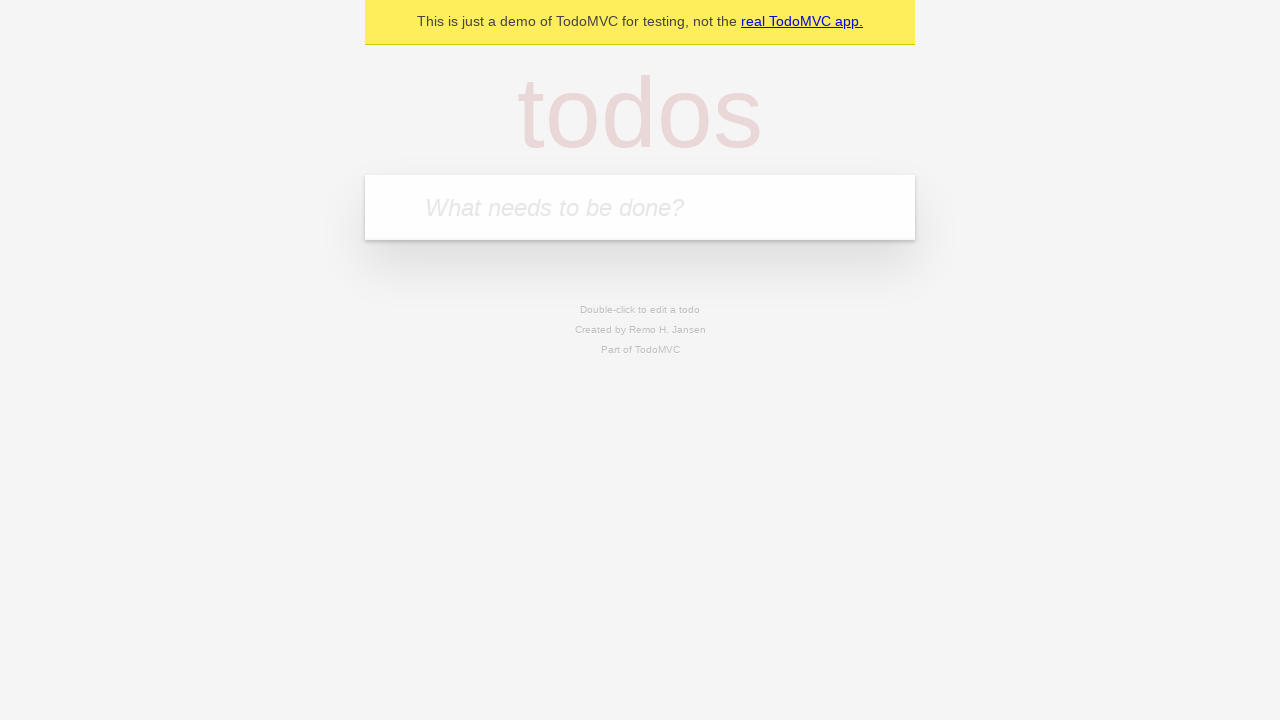

Filled new todo input with 'buy some cheese' on .new-todo
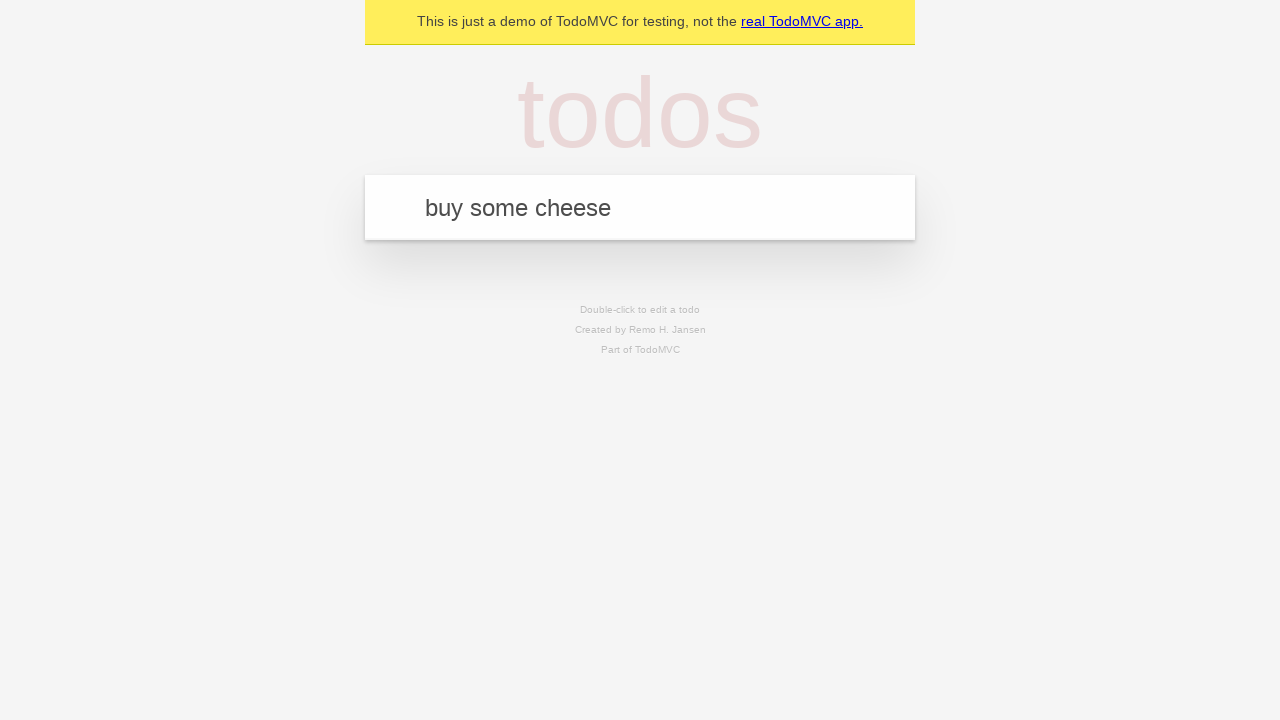

Pressed Enter to add first todo item on .new-todo
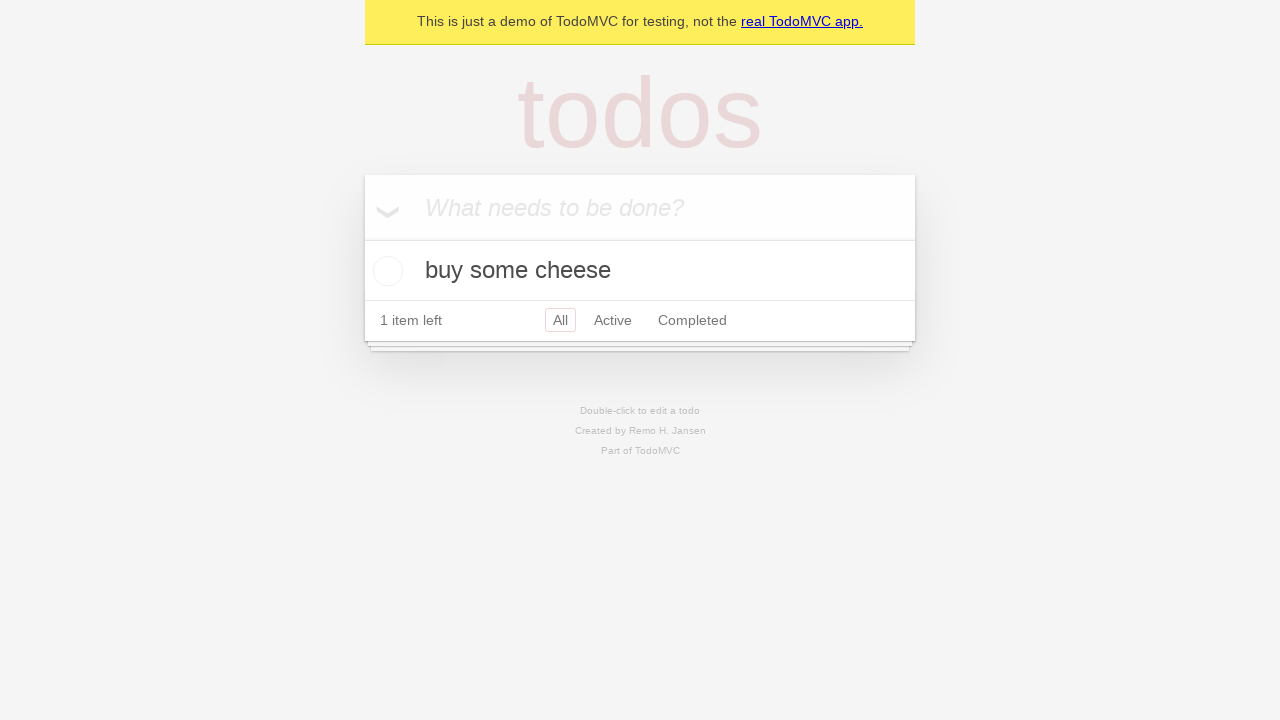

Filled new todo input with 'feed the cat' on .new-todo
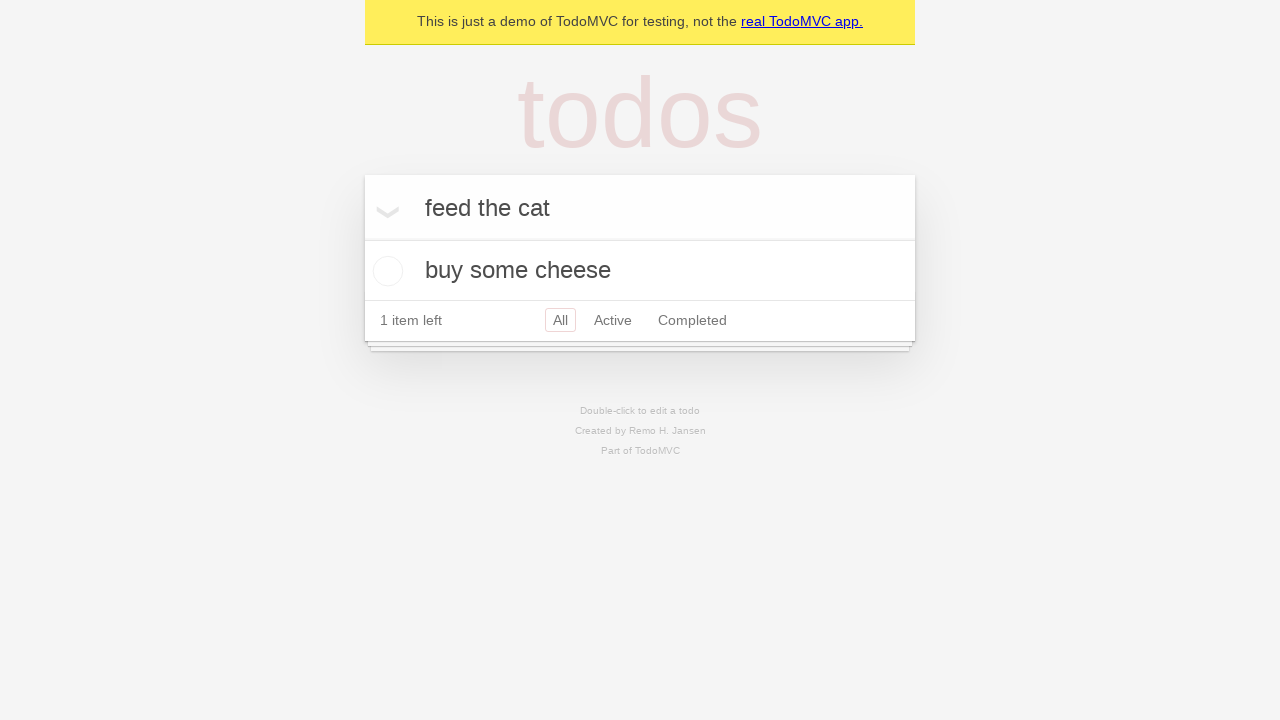

Pressed Enter to add second todo item on .new-todo
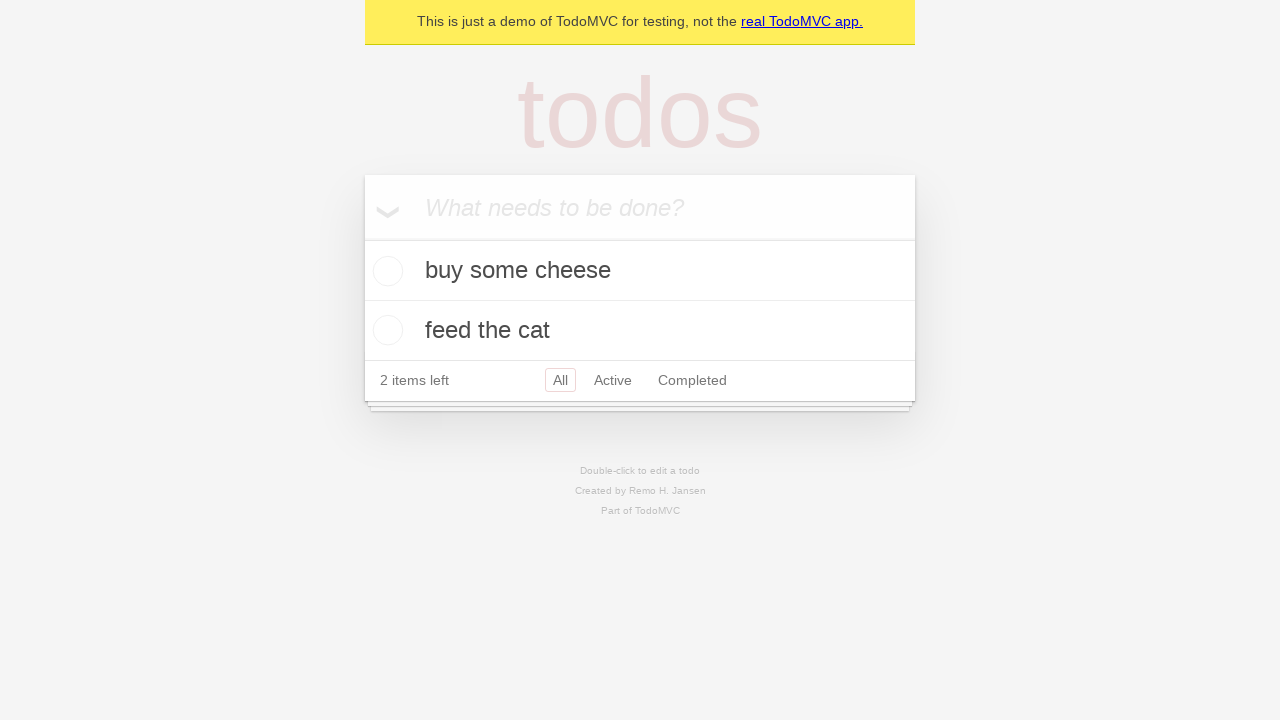

Filled new todo input with 'book a doctors appointment' on .new-todo
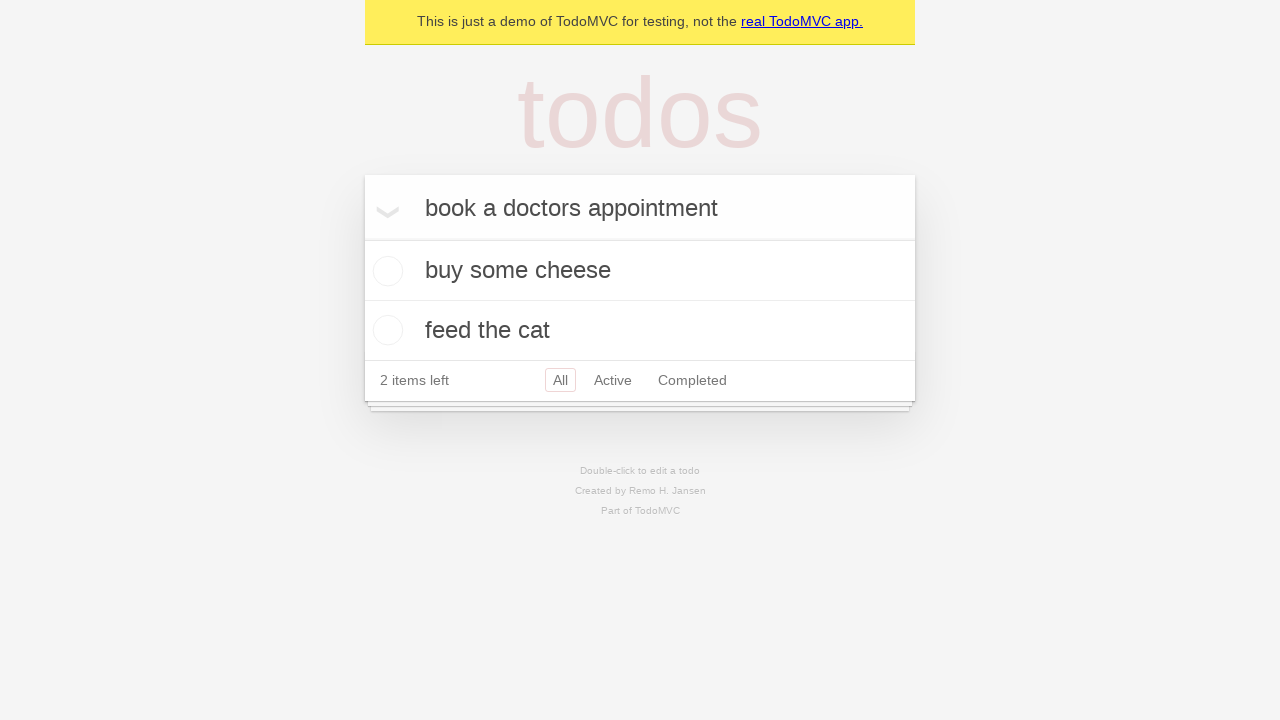

Pressed Enter to add third todo item on .new-todo
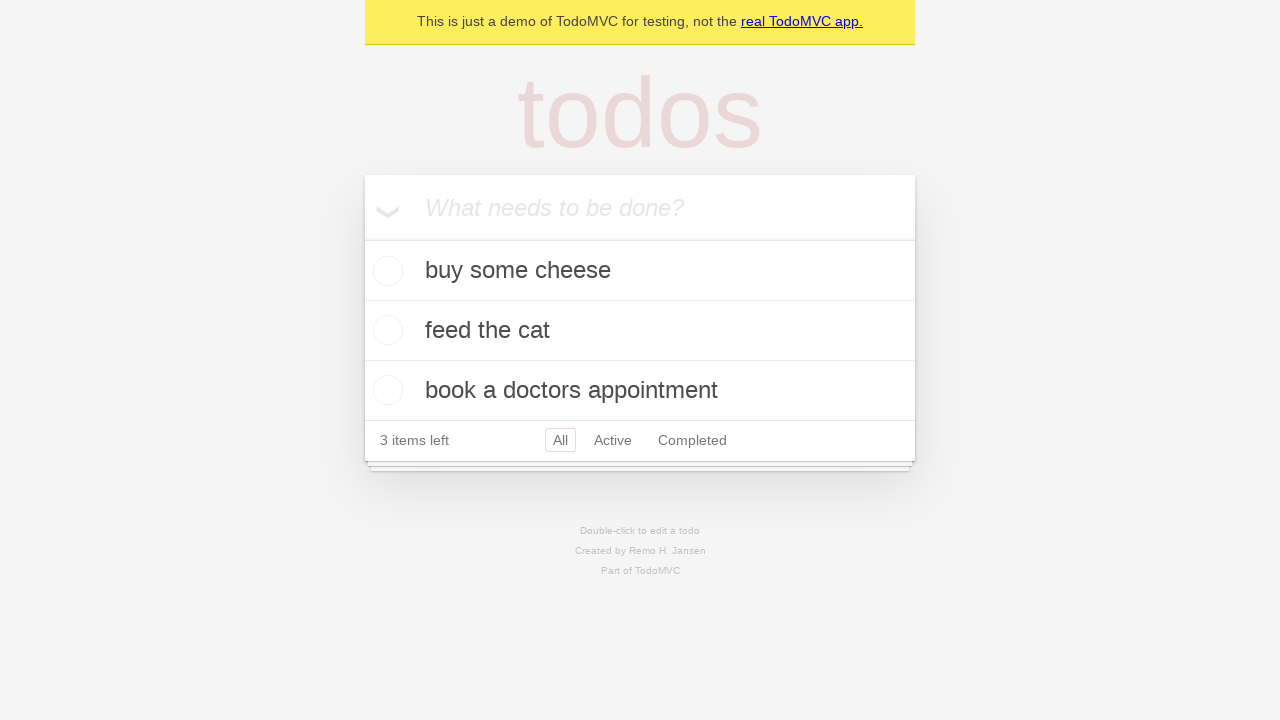

Verified all 3 todo items are loaded in the list
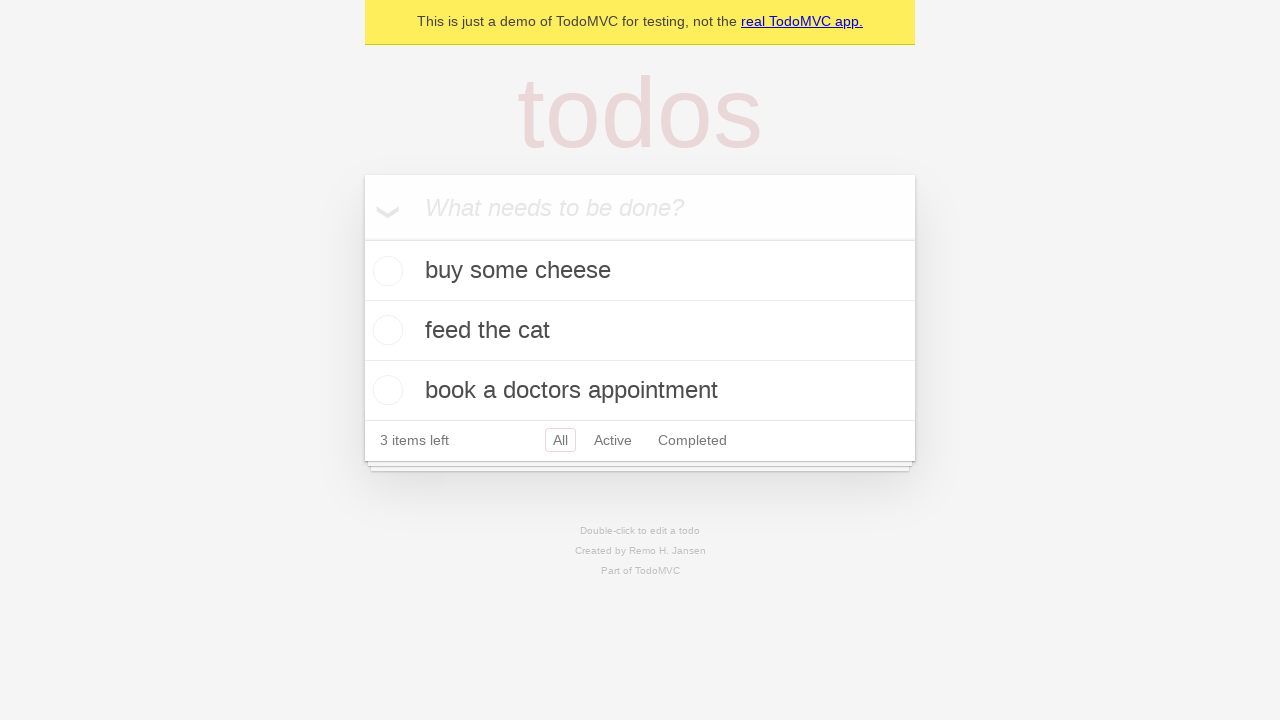

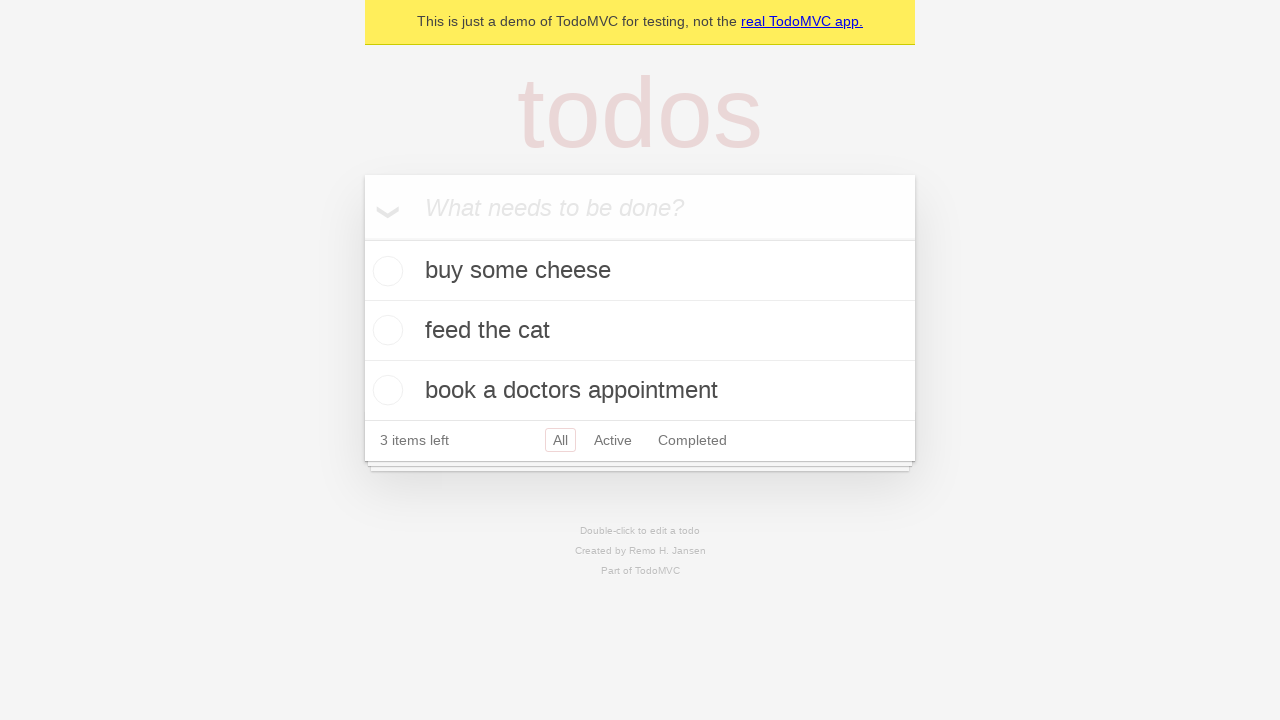